Tests handling of stale element references by entering an email, refreshing the page, and re-entering the email after the refresh

Starting URL: https://naveenautomationlabs.com/opencart/index.php?route=account/login

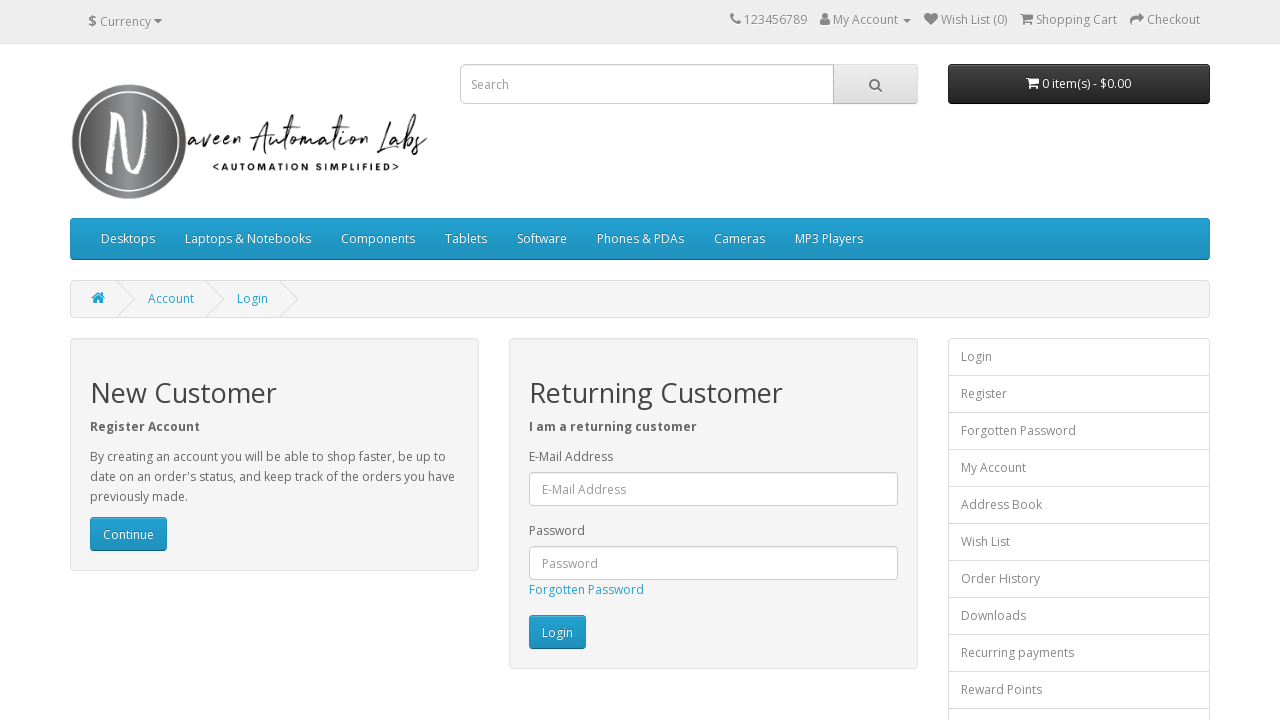

Filled email field with 'nathiya@gmail.com' on #input-email
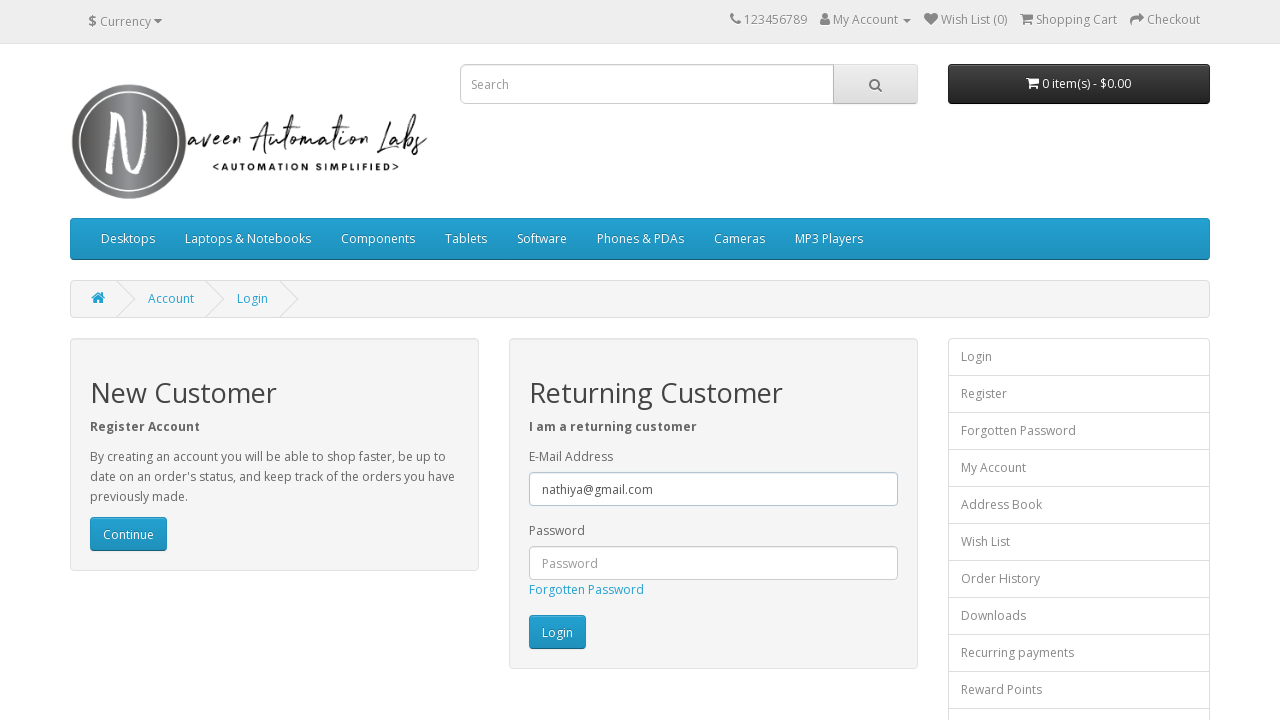

Refreshed the page to trigger stale element reference
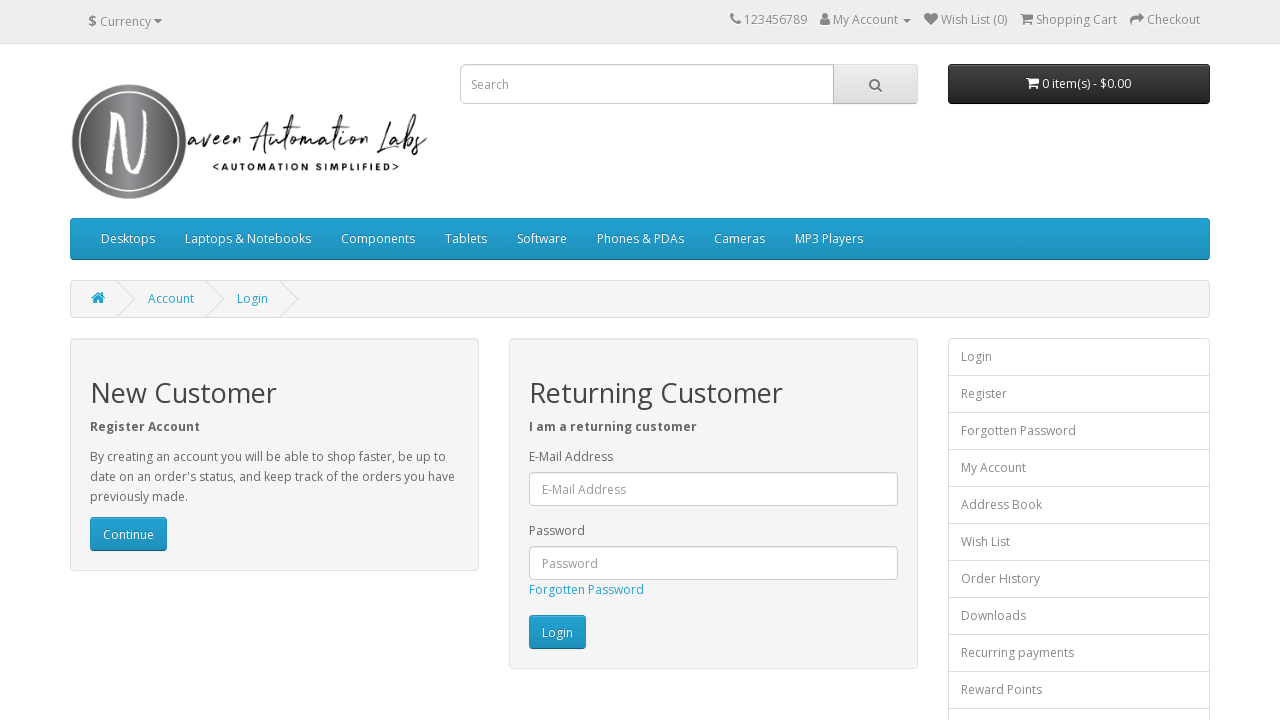

Email field became visible after page refresh
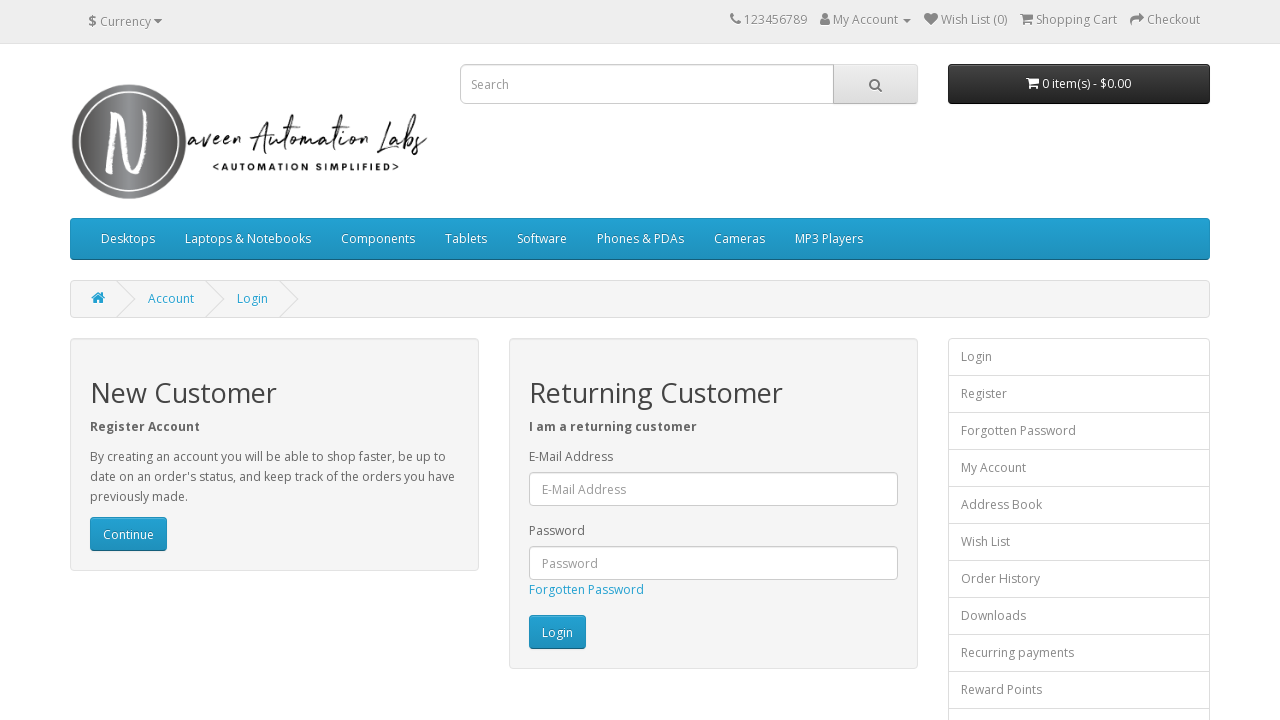

Filled email field with 'tom@gmail.com' after page refresh on #input-email
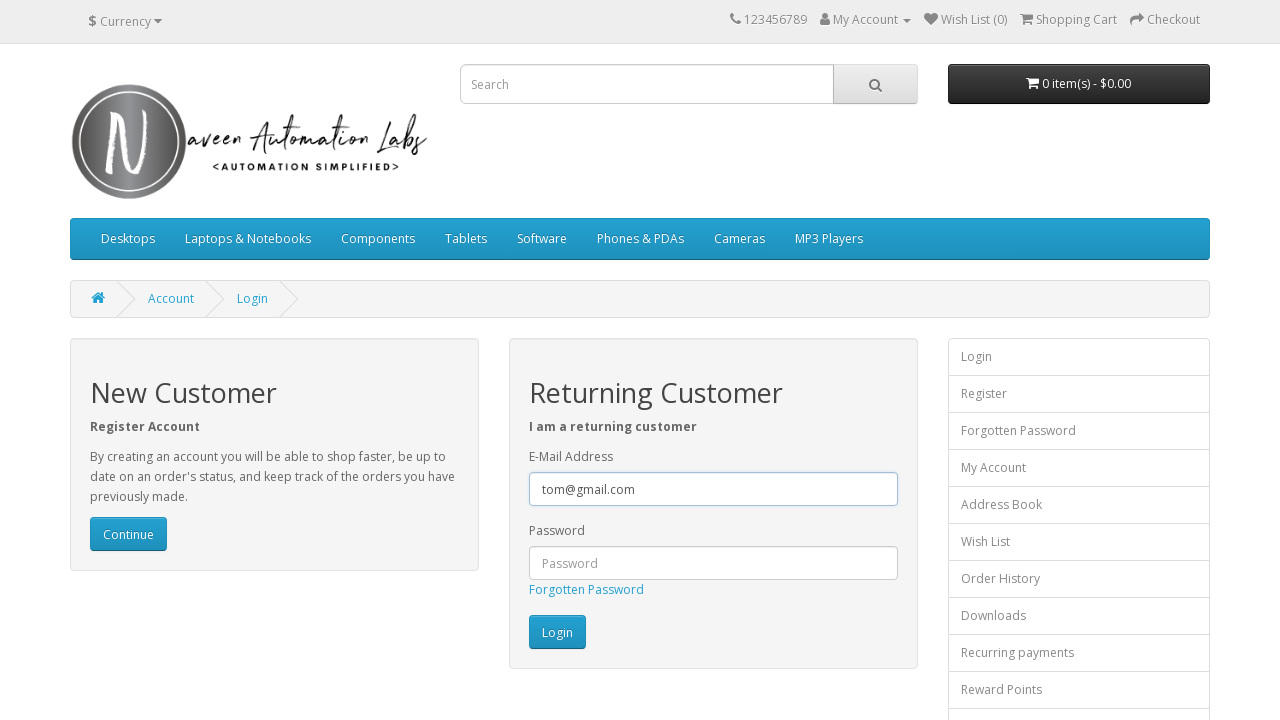

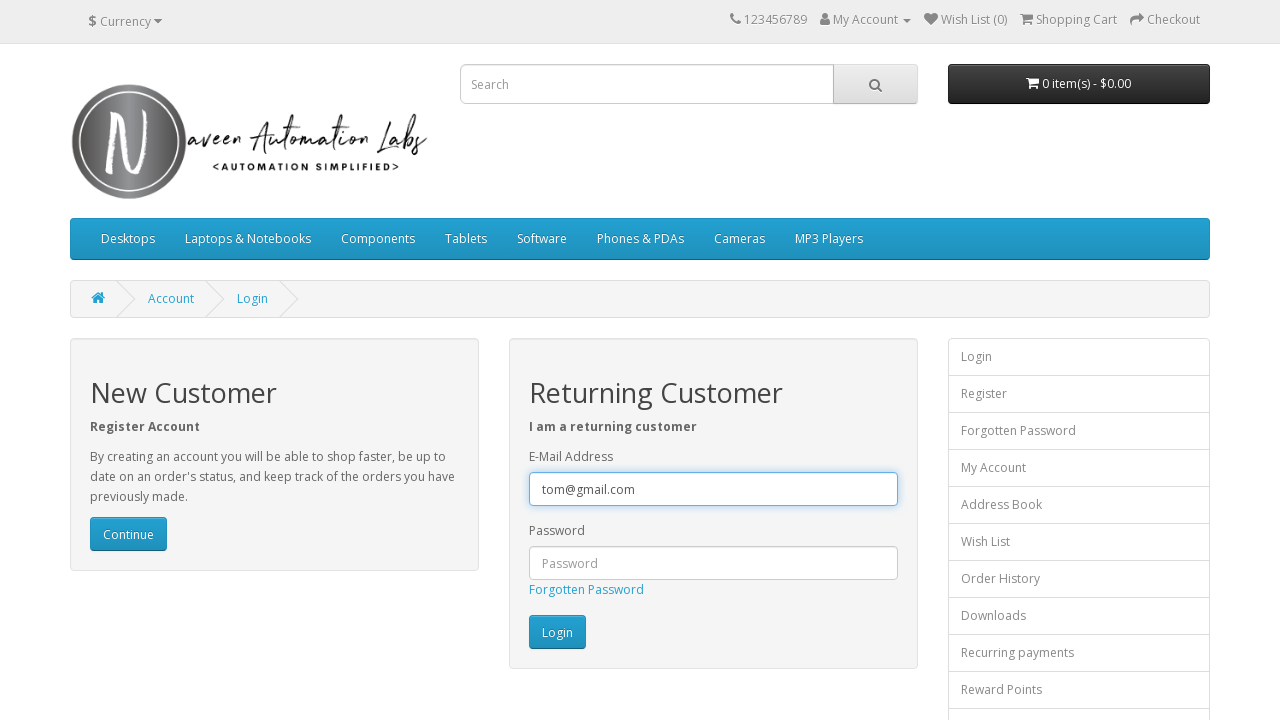